Verifies that input fields for first name, last initial, and nickname checkbox are displayed and clickable

Starting URL: https://www.myrapname.com

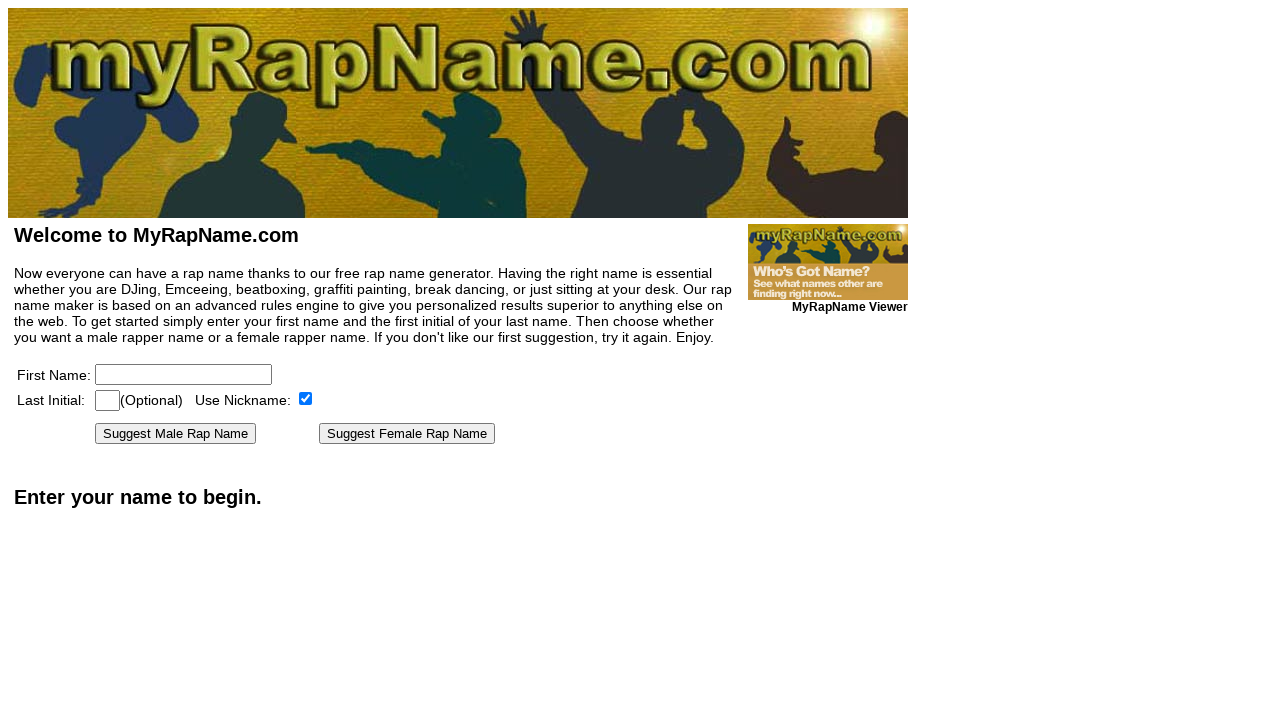

Clicked on first name input field at (184, 374) on [name=firstname]
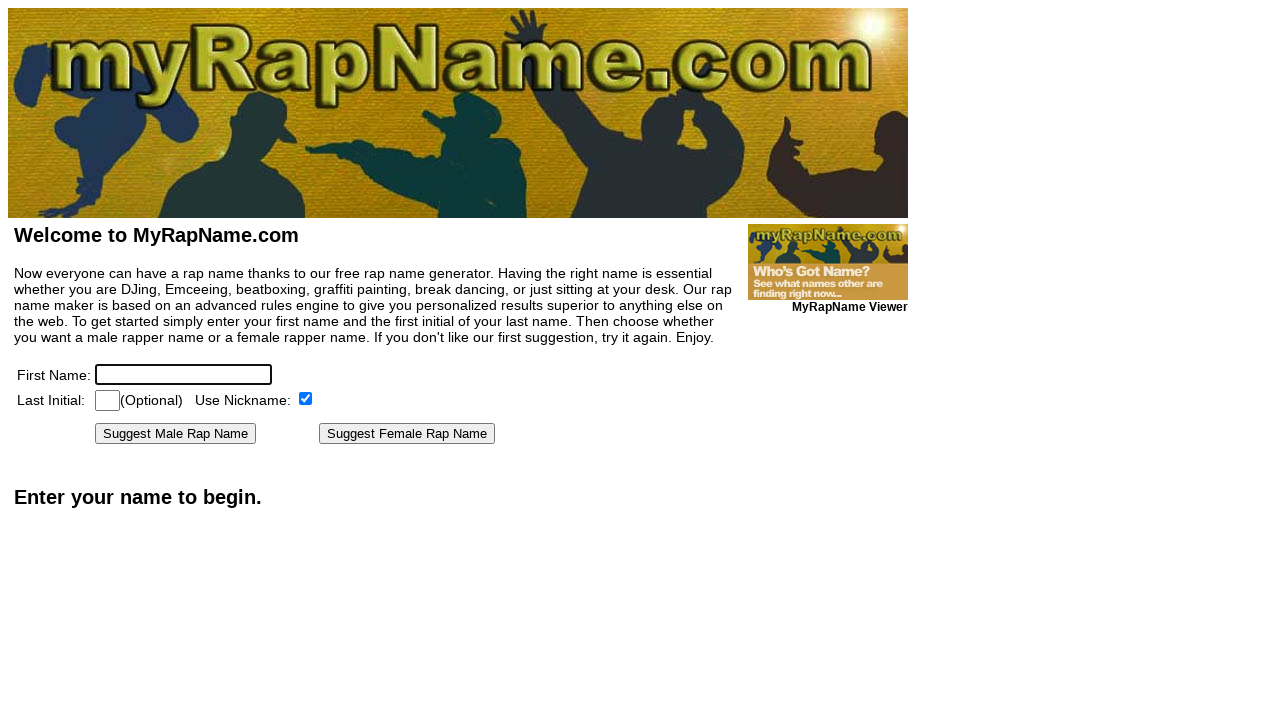

Clicked on last initial input field at (108, 400) on [name=lastinitial]
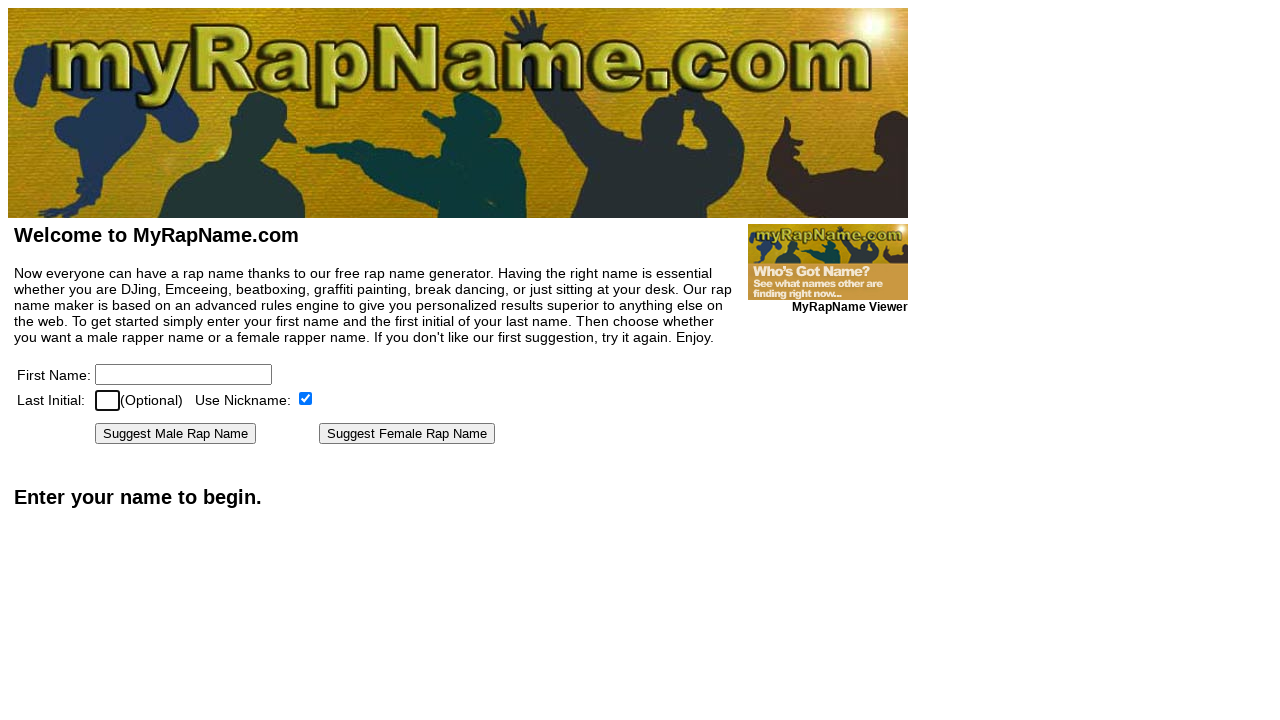

Clicked on Use Nickname checkbox at (205, 400) on text=Use Nickname
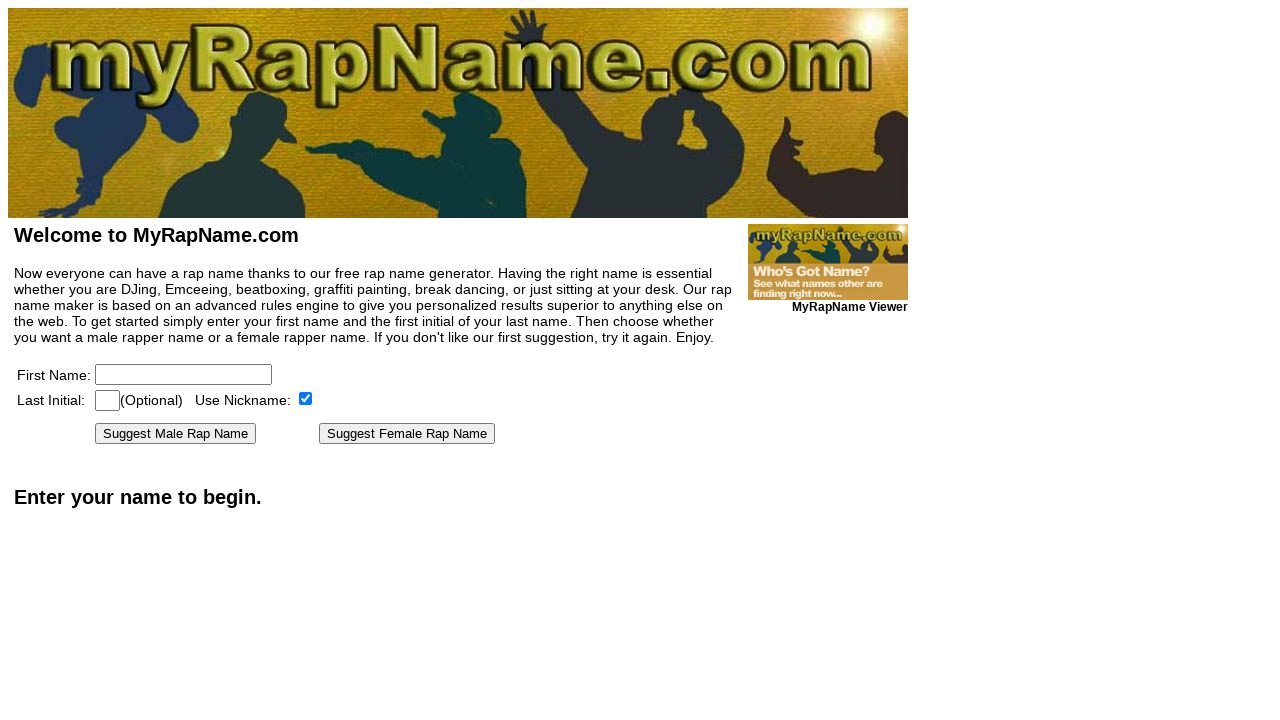

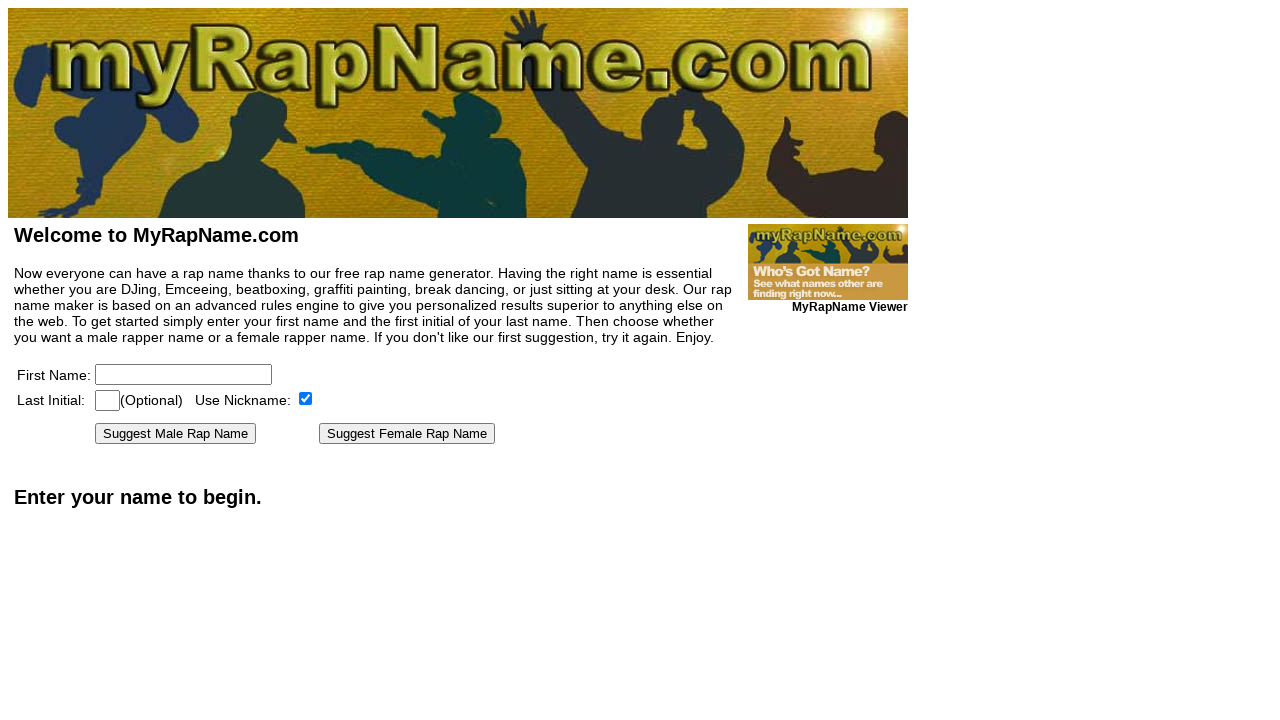